Tests that the Cal.com organization user event page embed loads with calendar navigation controls

Starting URL: https://i.cal.com/team-rick/test-event/embed

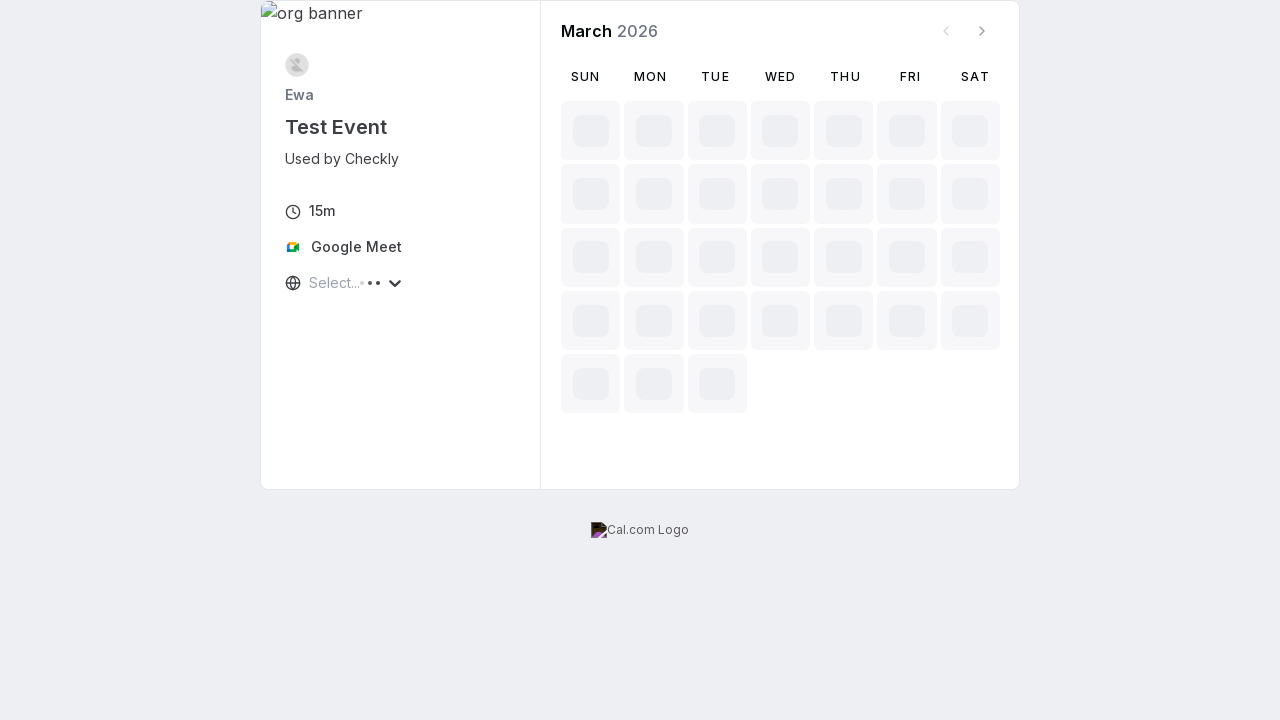

Waited for previous month navigation button to be visible
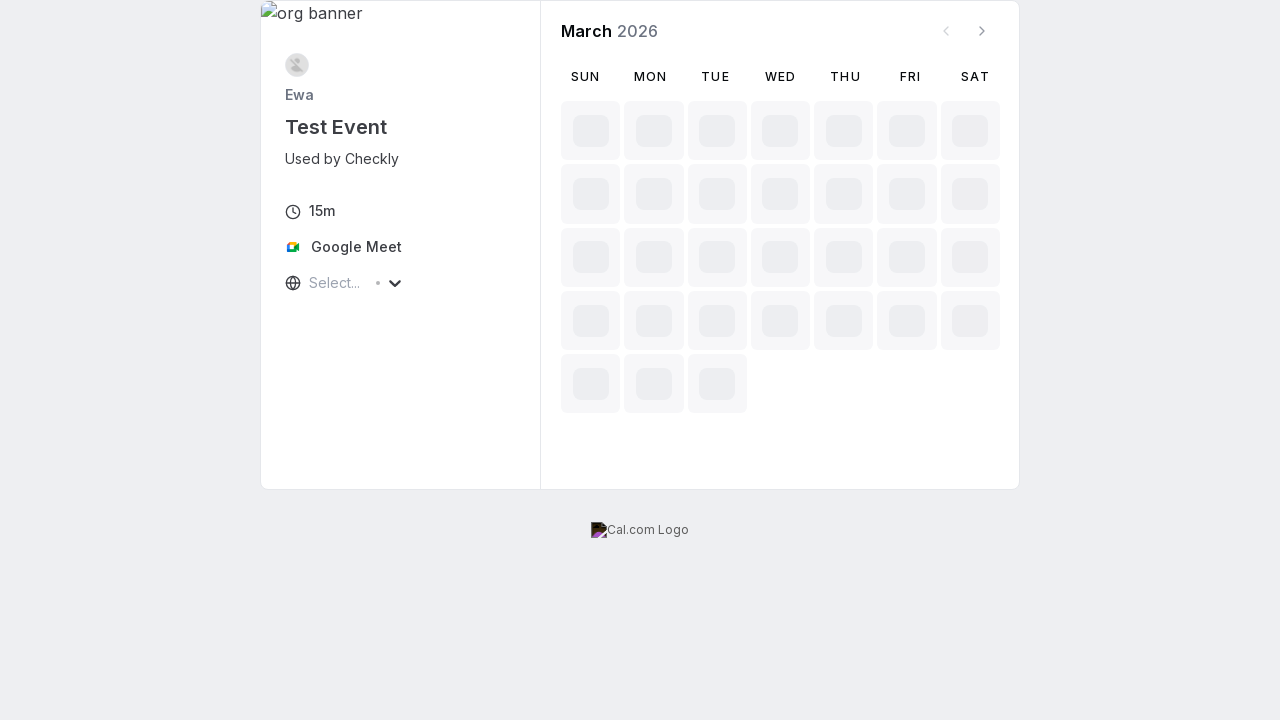

Waited for next month navigation button to be visible
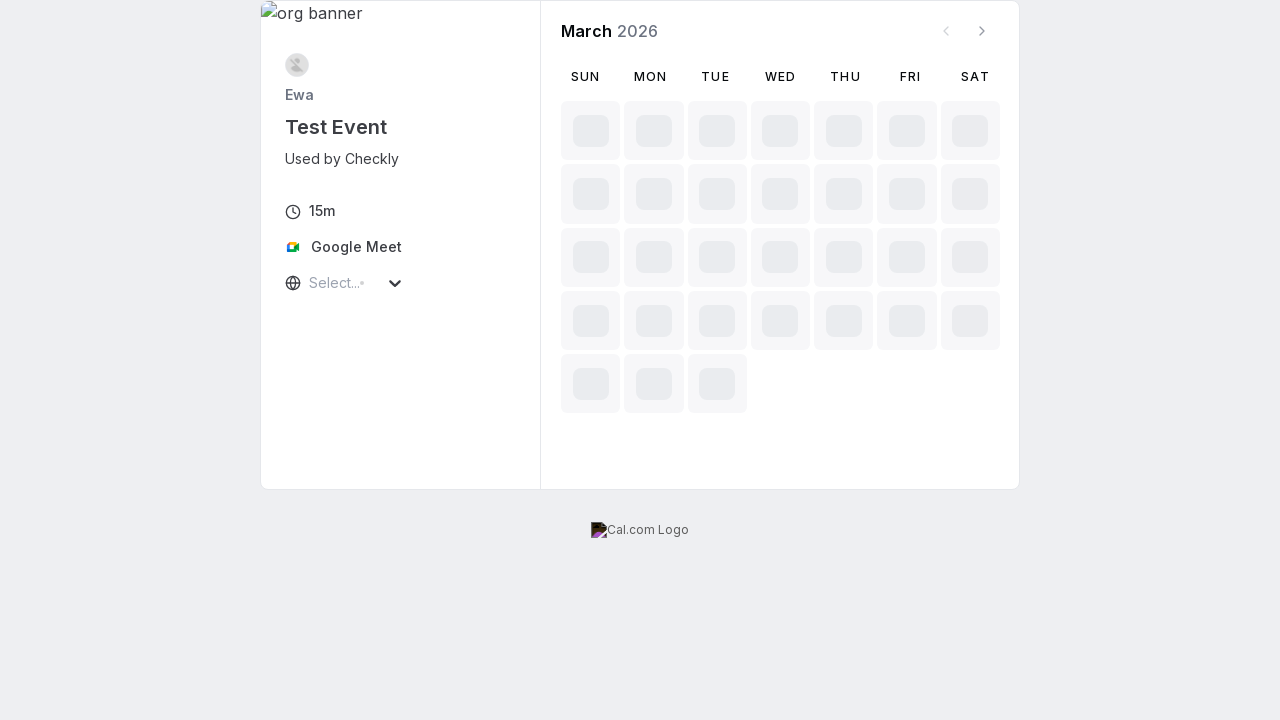

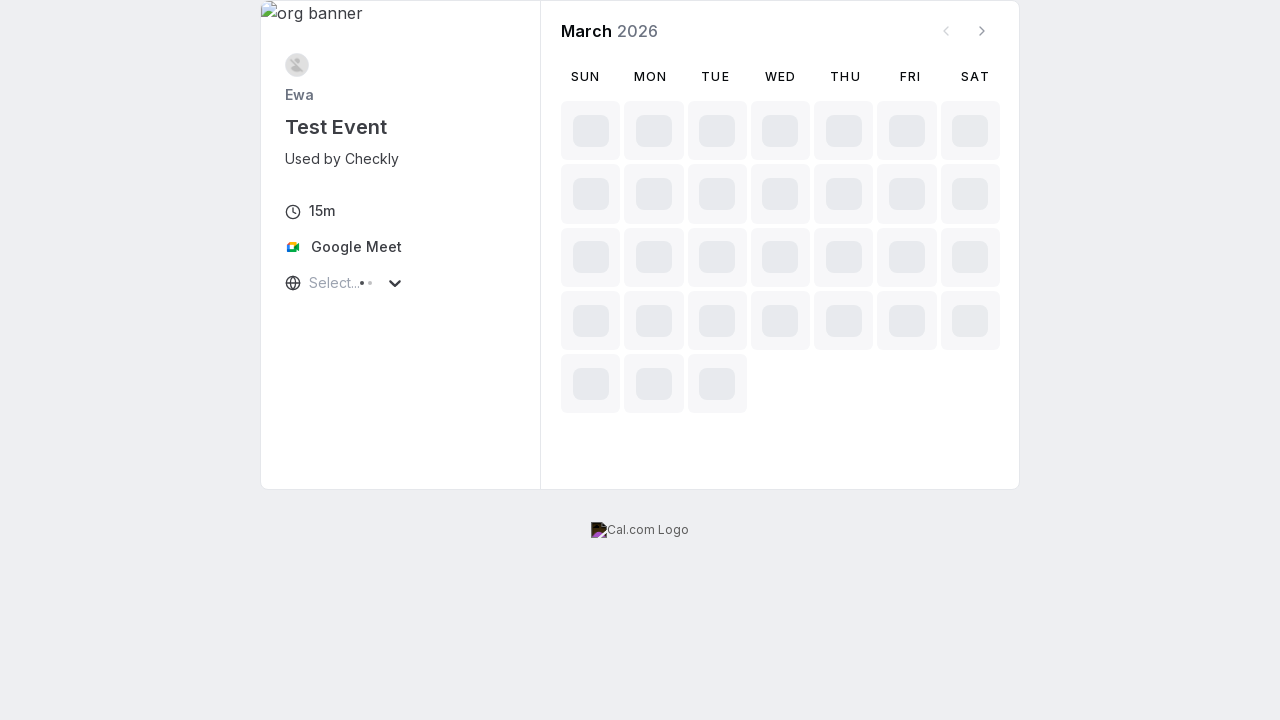